Tests navigation on Selenium website by clicking the Selenium WebDriver button and verifying navigation to the WebDriver page

Starting URL: https://www.selenium.dev/

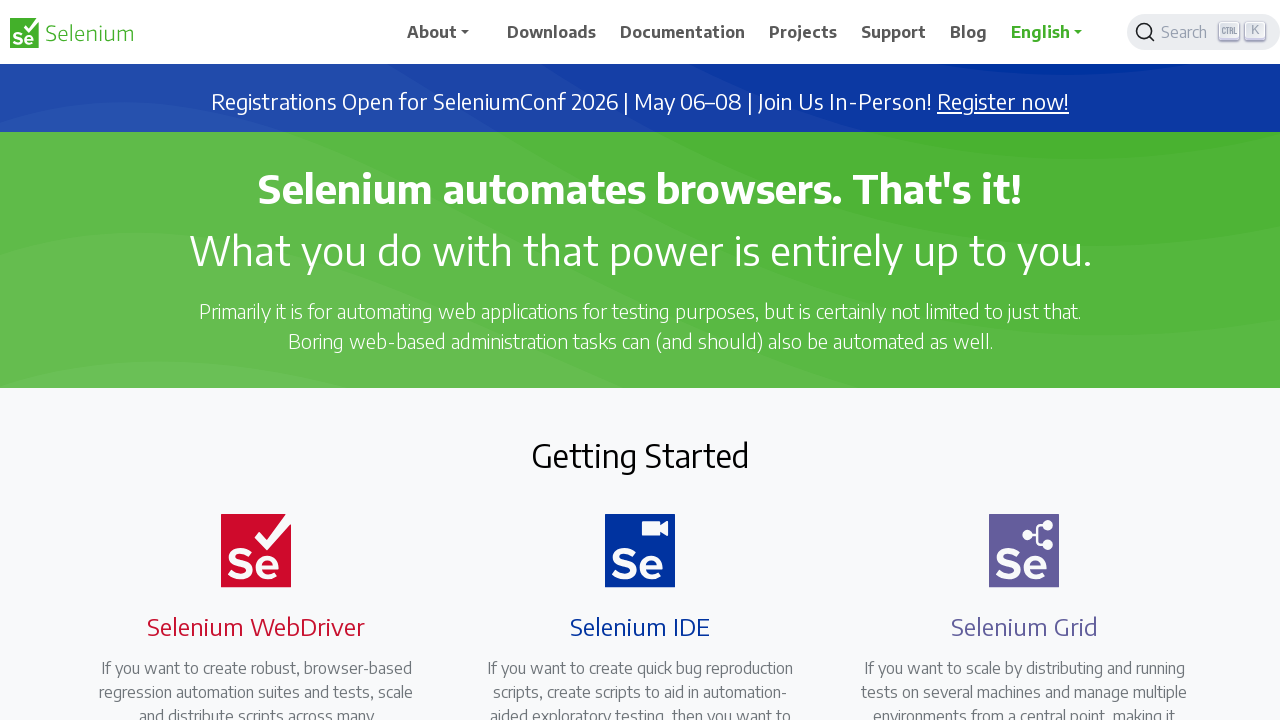

Clicked the Selenium WebDriver button at (244, 360) on .selenium-button.selenium-webdriver
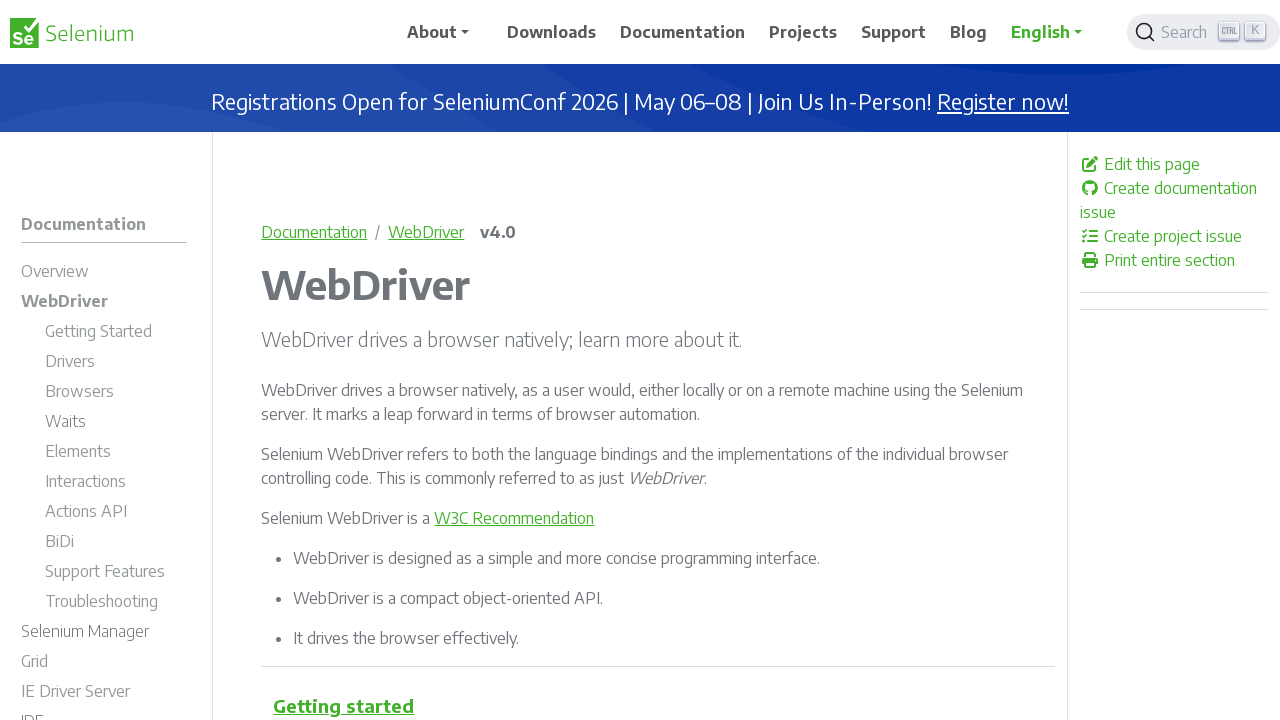

WebDriver page loaded successfully
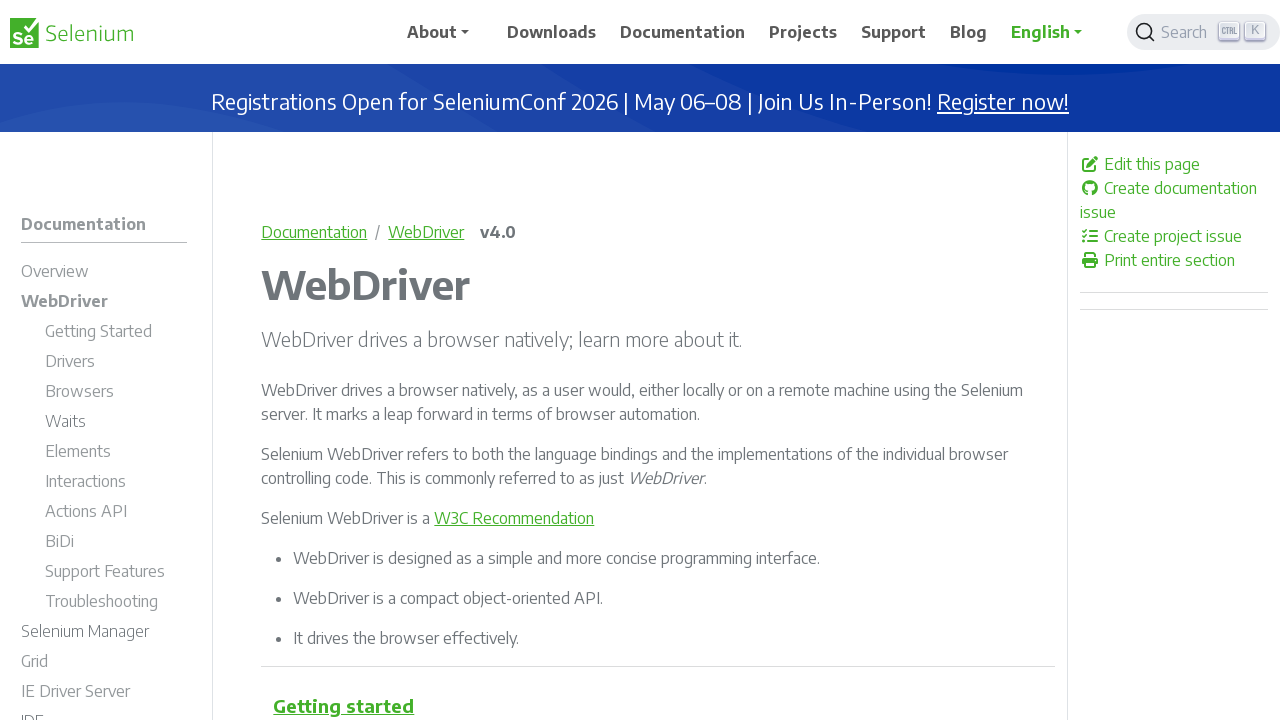

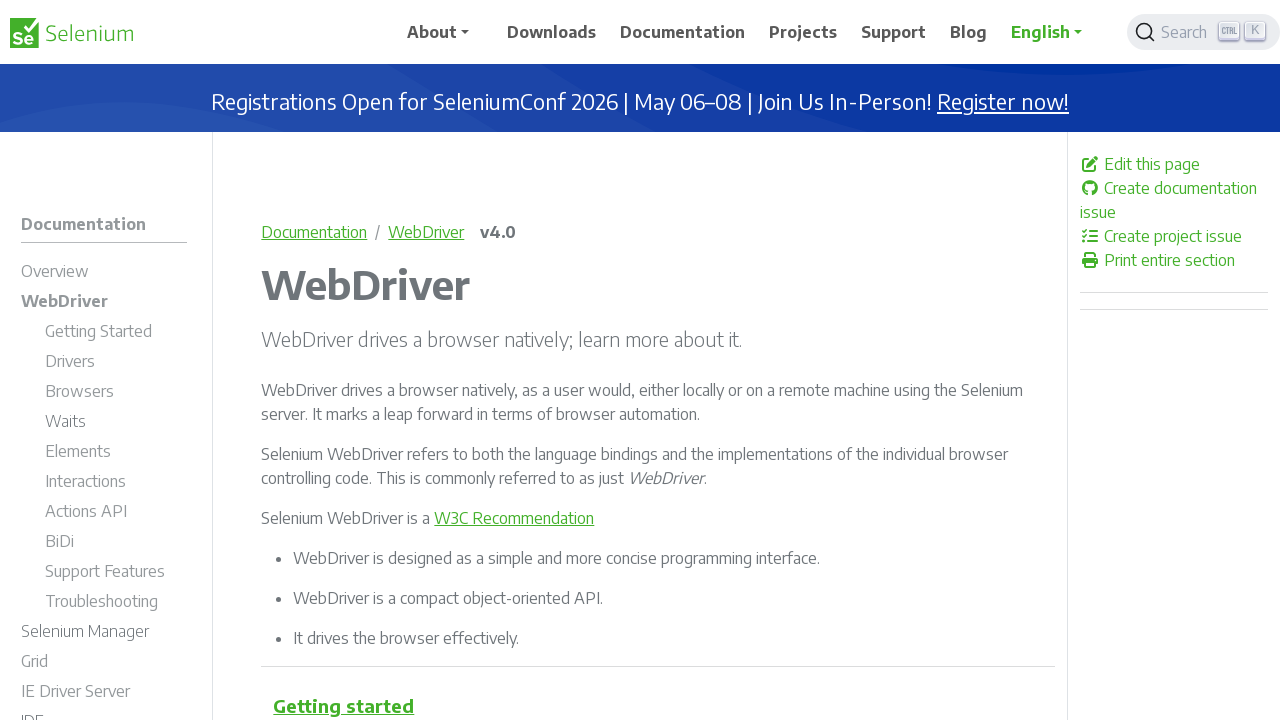